Tests explicit wait functionality by waiting for a price element to show $100, then clicking a book button, calculating a mathematical answer based on a displayed value, and submitting the form.

Starting URL: http://suninjuly.github.io/explicit_wait2.html

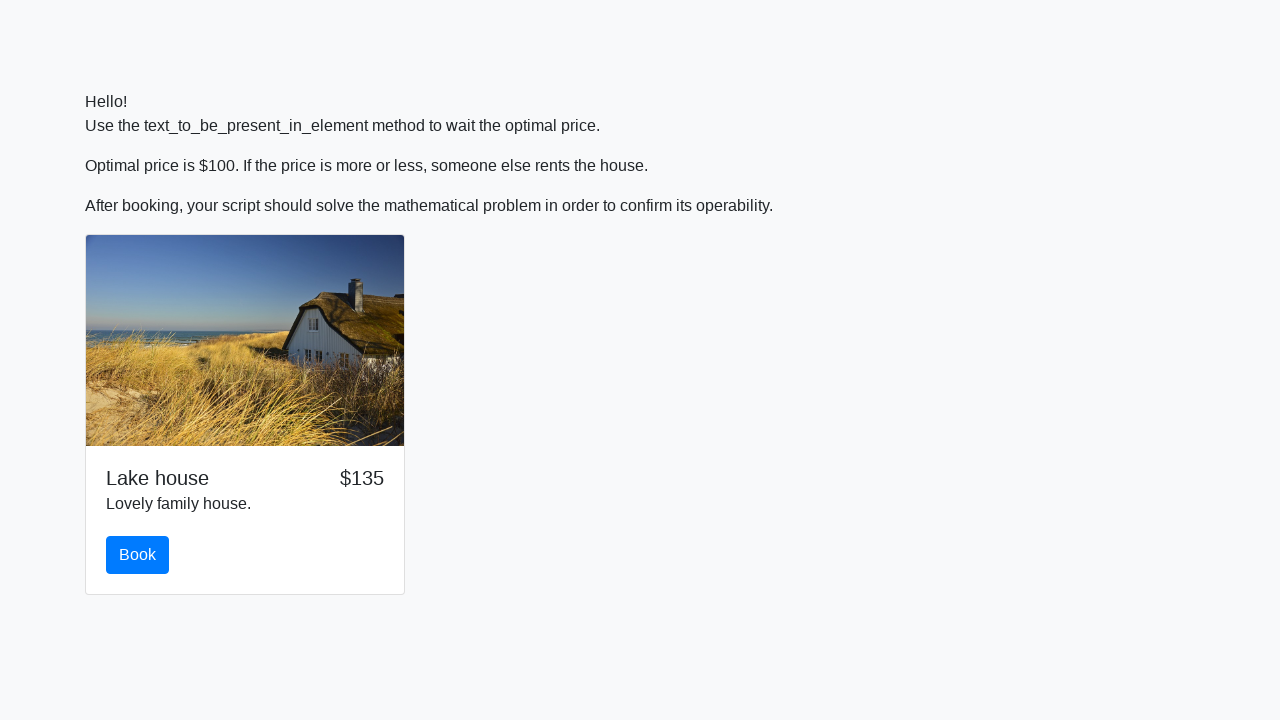

Waited for price element to display $100
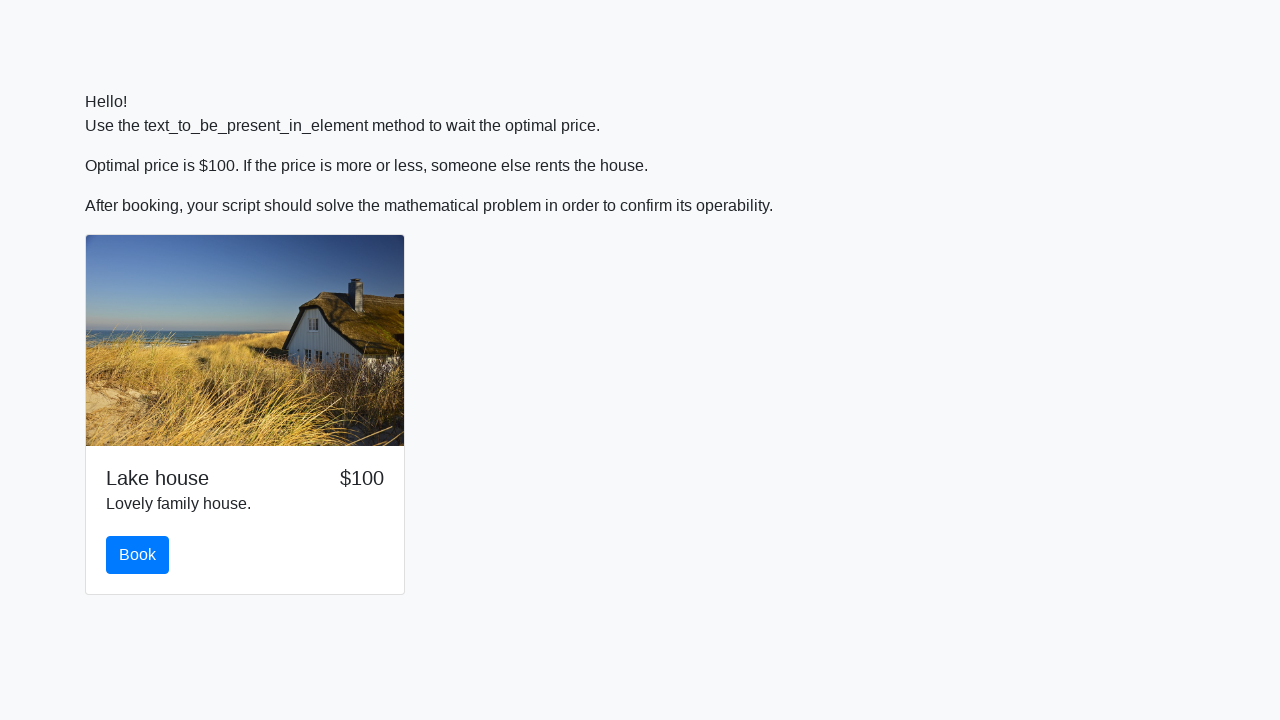

Clicked the book button at (138, 555) on button#book
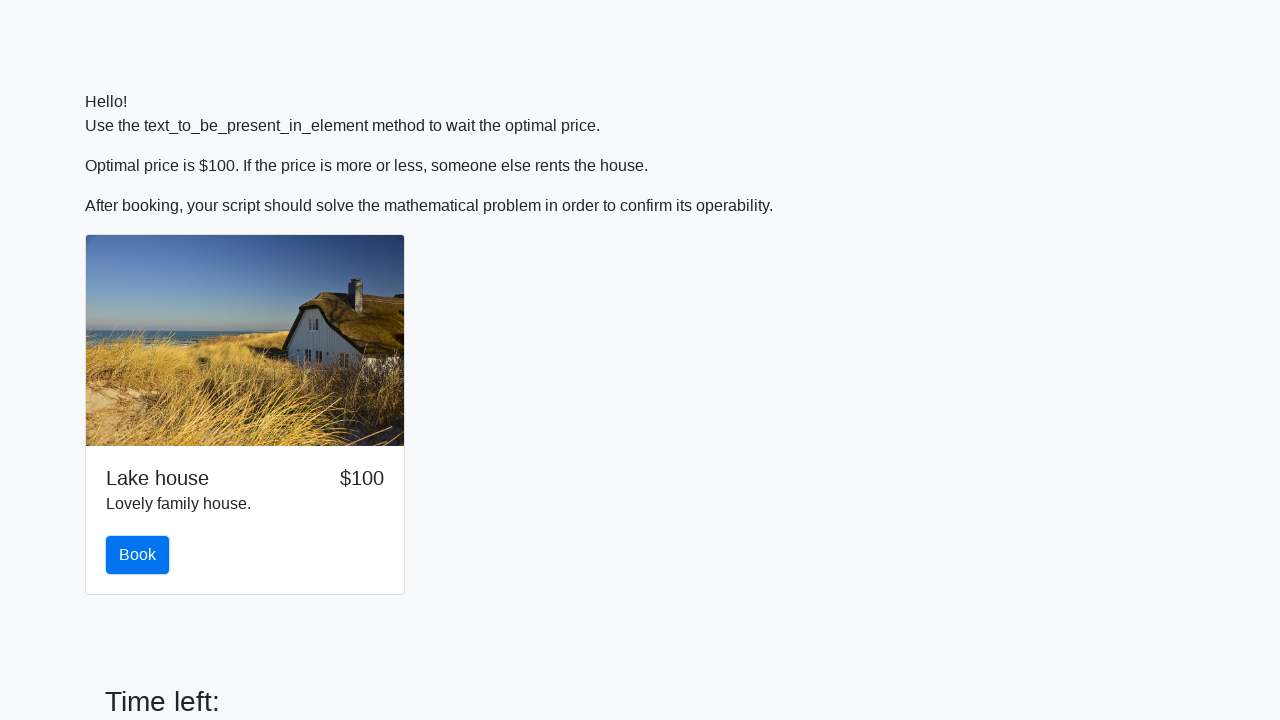

Retrieved input value from #input_value element
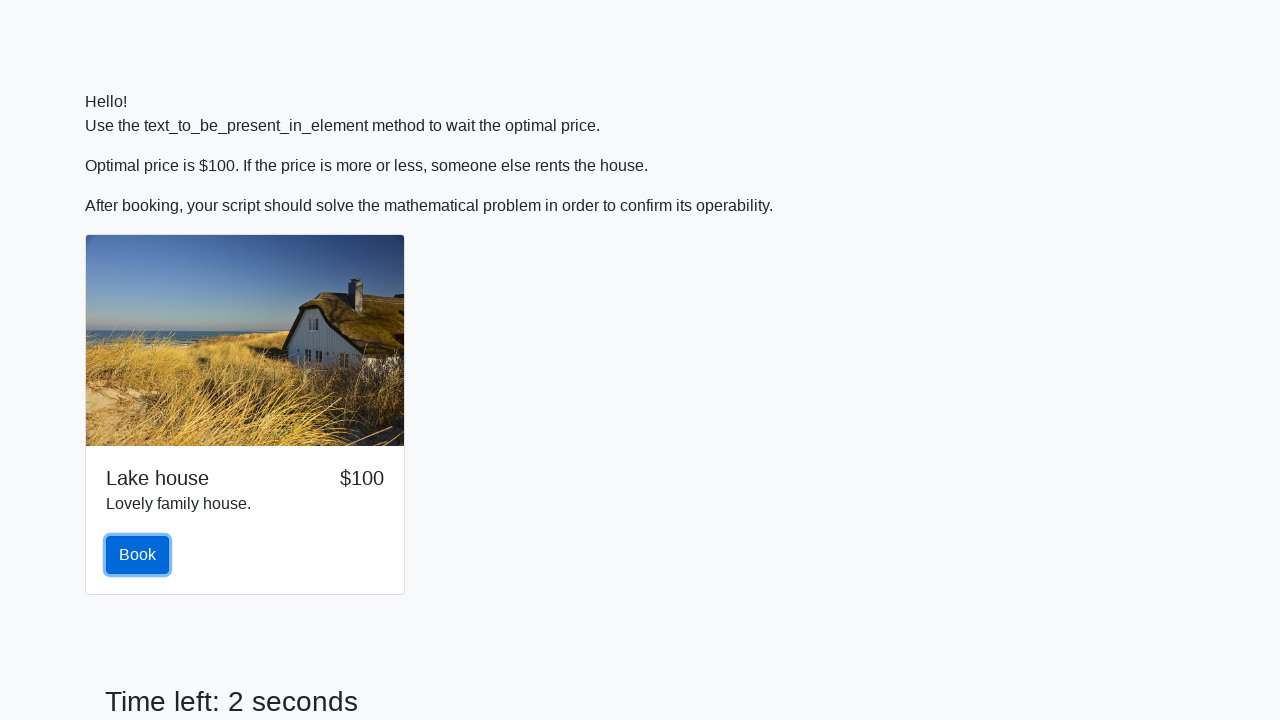

Calculated mathematical answer: 2.1134367526618503
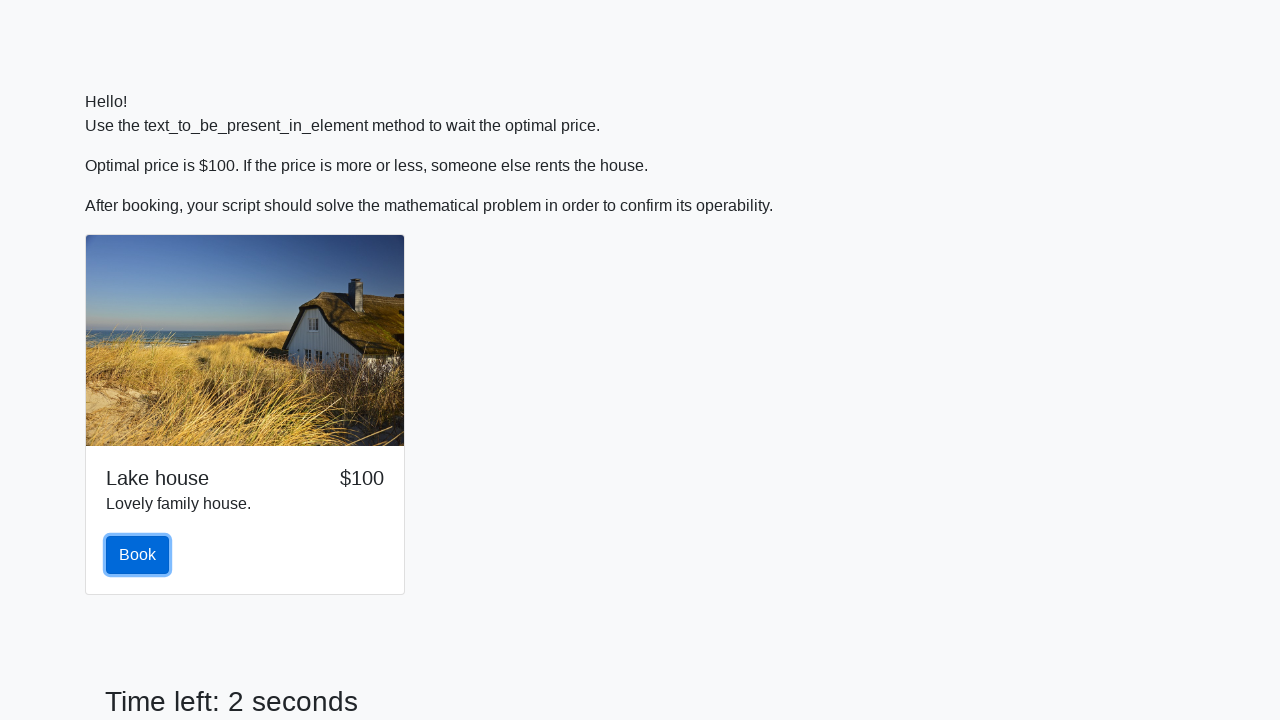

Filled answer field with calculated value on #answer
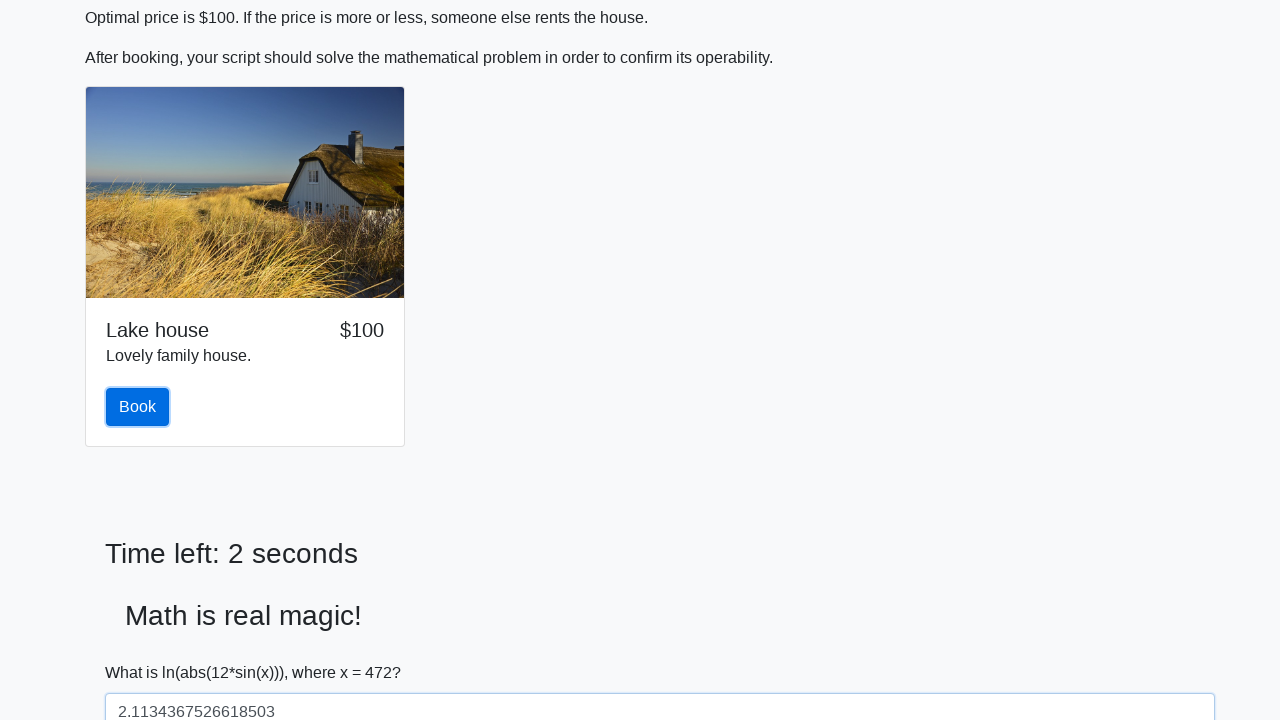

Clicked submit button to submit the form at (143, 651) on button[type='submit']
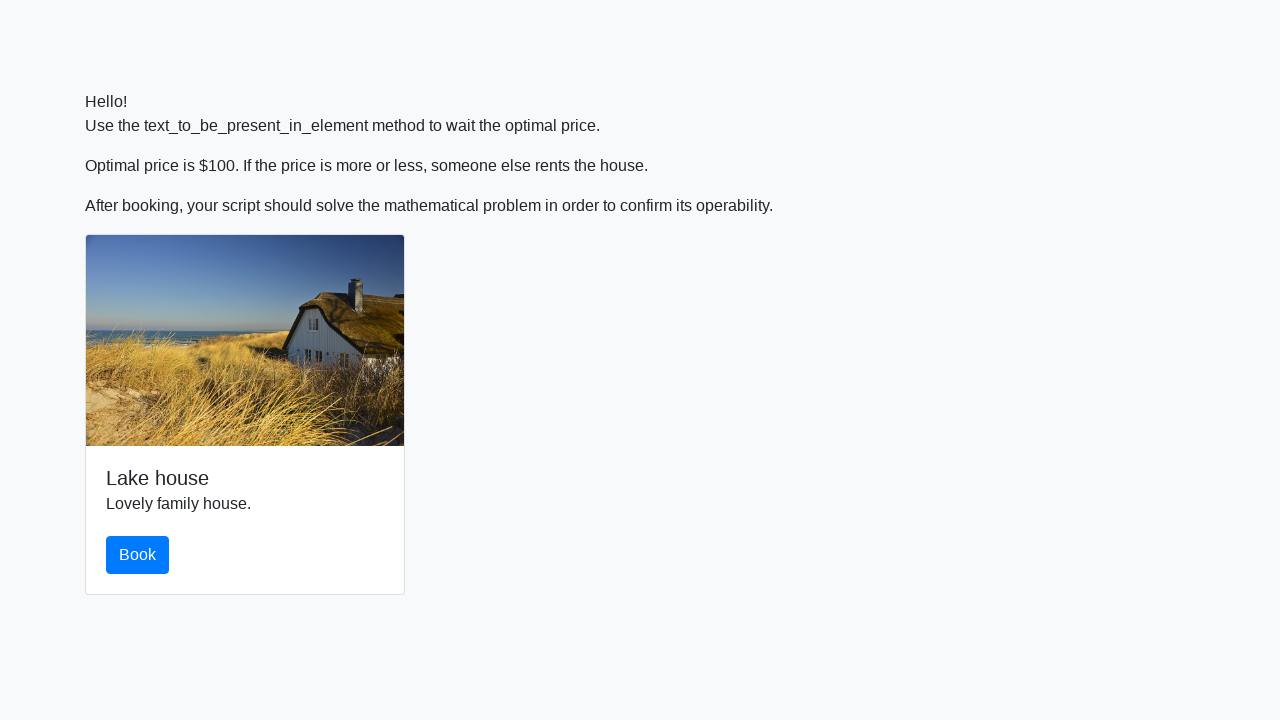

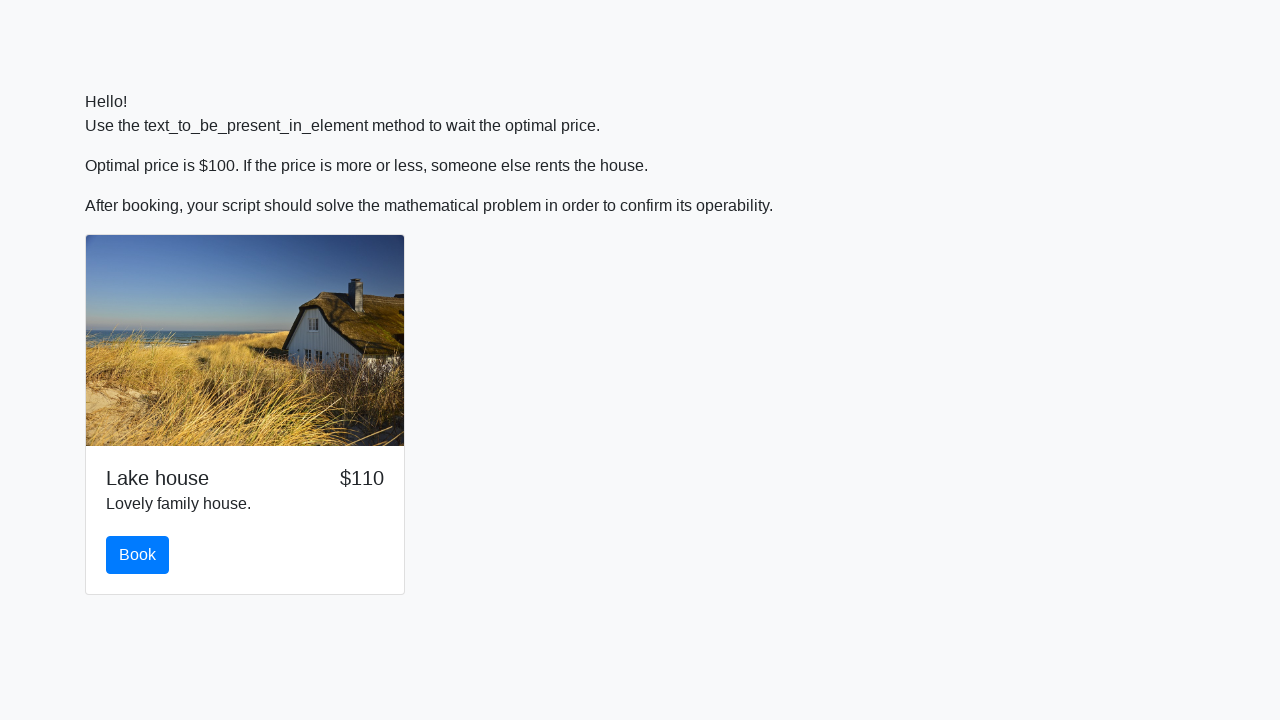